Navigates to a public bus schedule page for stop 2269, route 11 eastbound, and verifies that schedule content is displayed on the page.

Starting URL: https://myride.ometro.com/Schedule?stopCode=2269&routeNumber=11&directionName=EAST

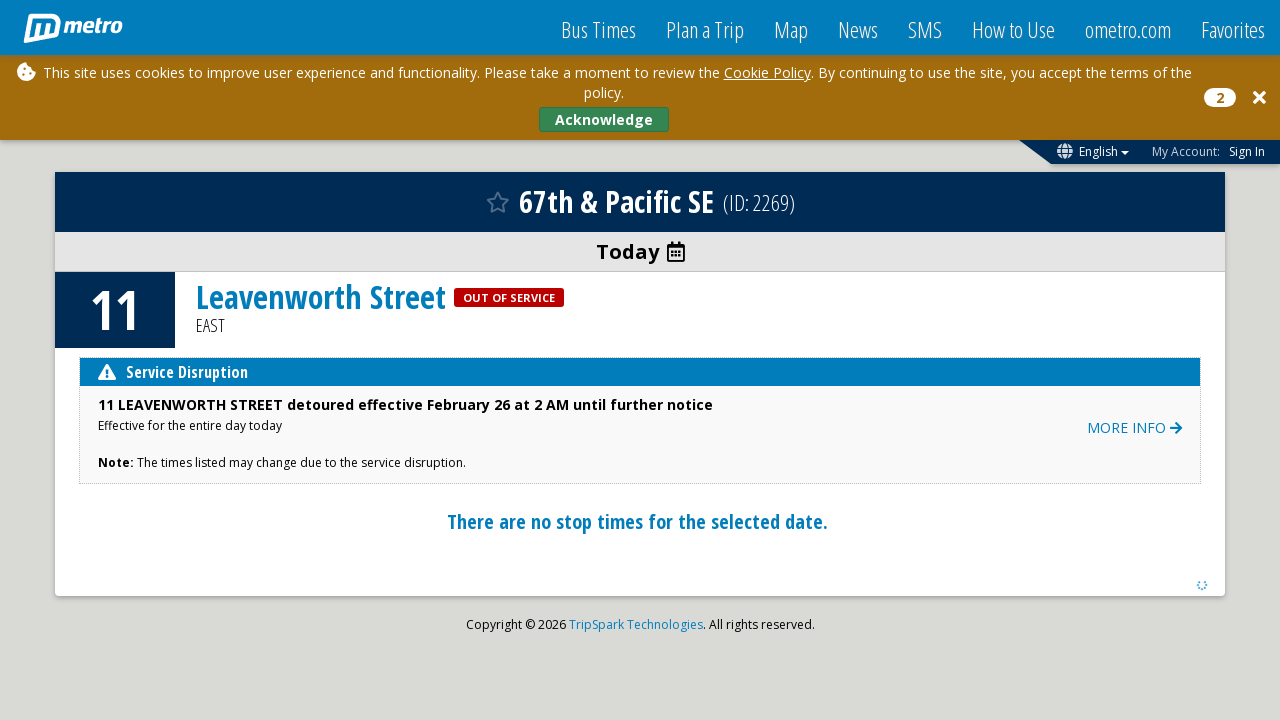

Page body element loaded
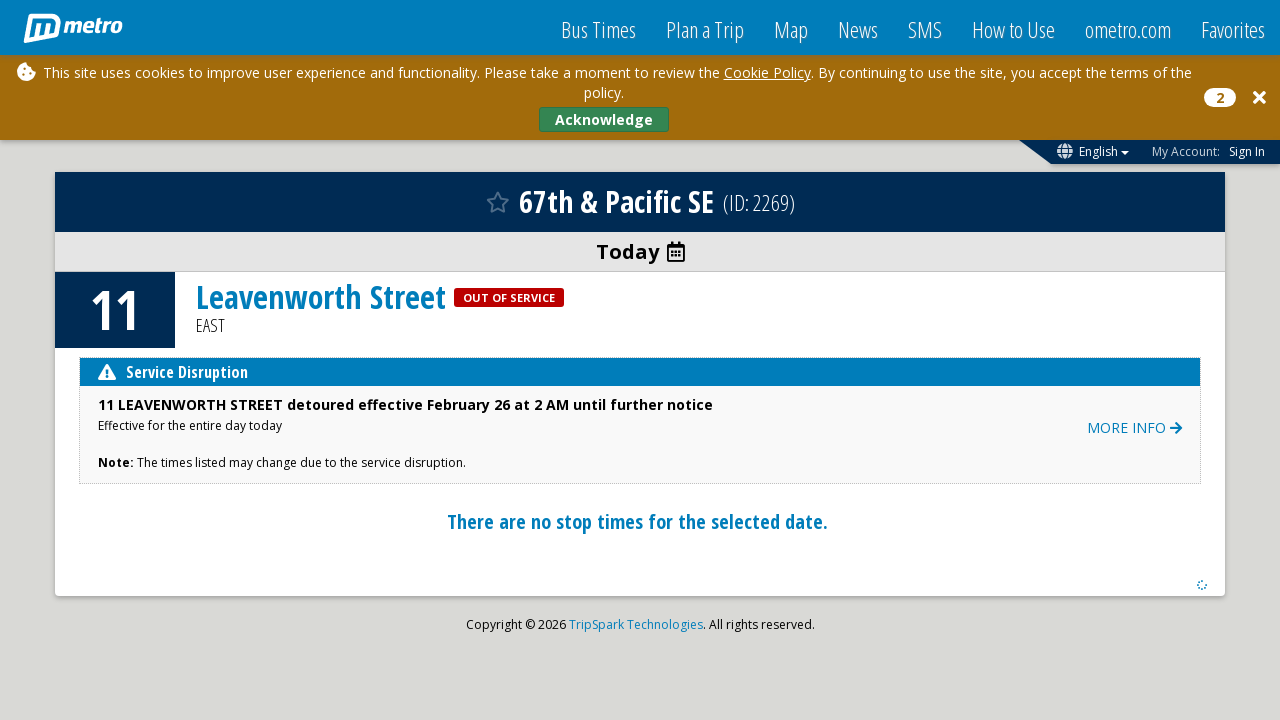

Page reached network idle state, schedule content loaded
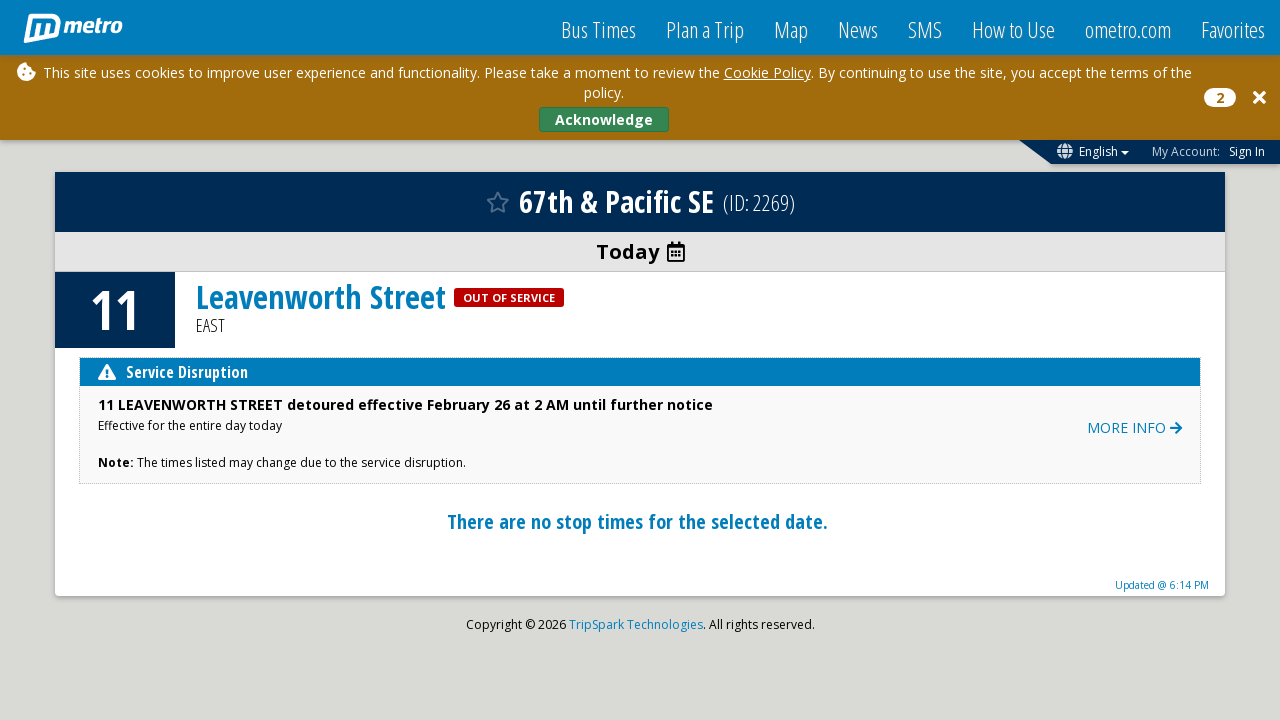

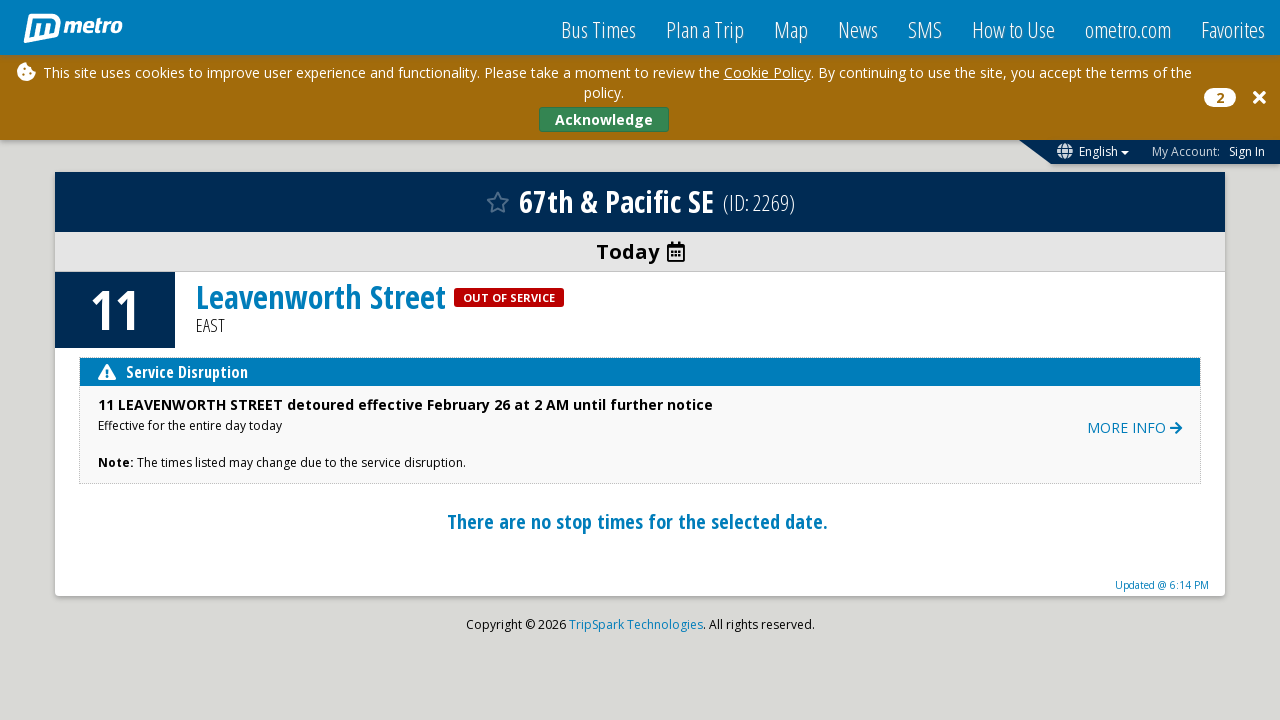